Extracts a value from an element attribute, performs a mathematical calculation, and submits a form with the calculated result along with checkbox and radio button selections

Starting URL: http://suninjuly.github.io/get_attribute.html

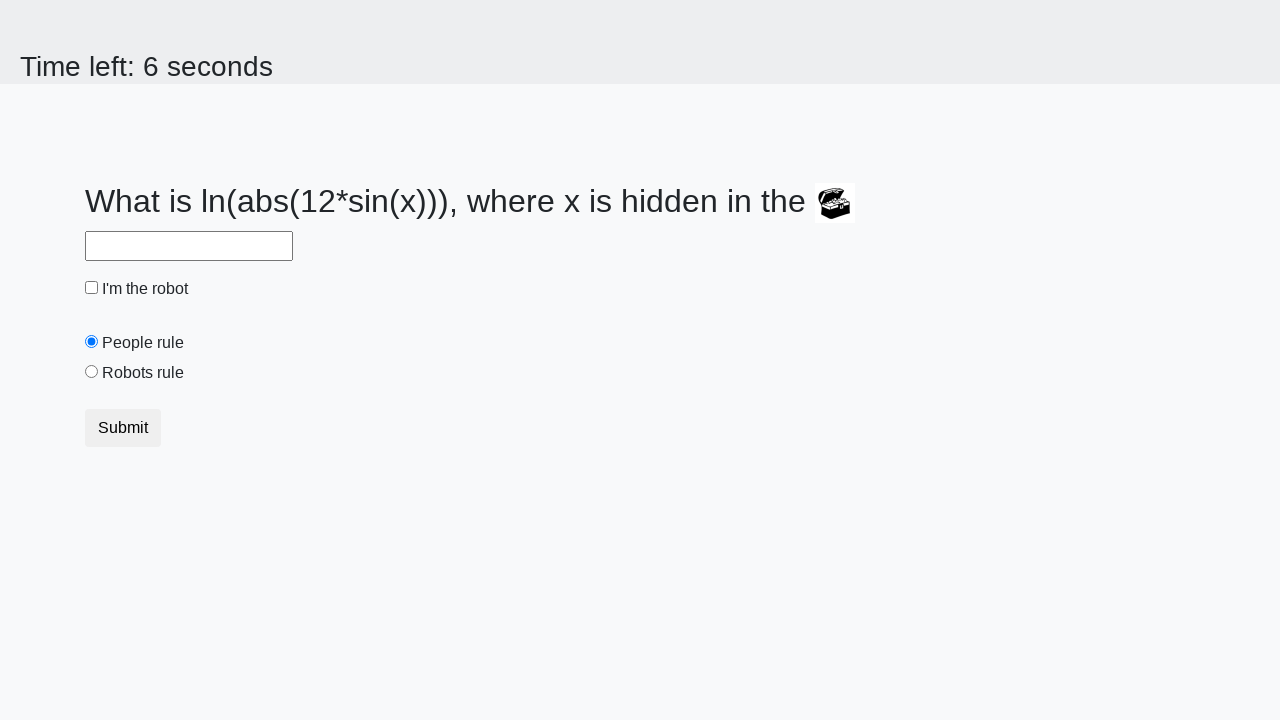

Located treasure element
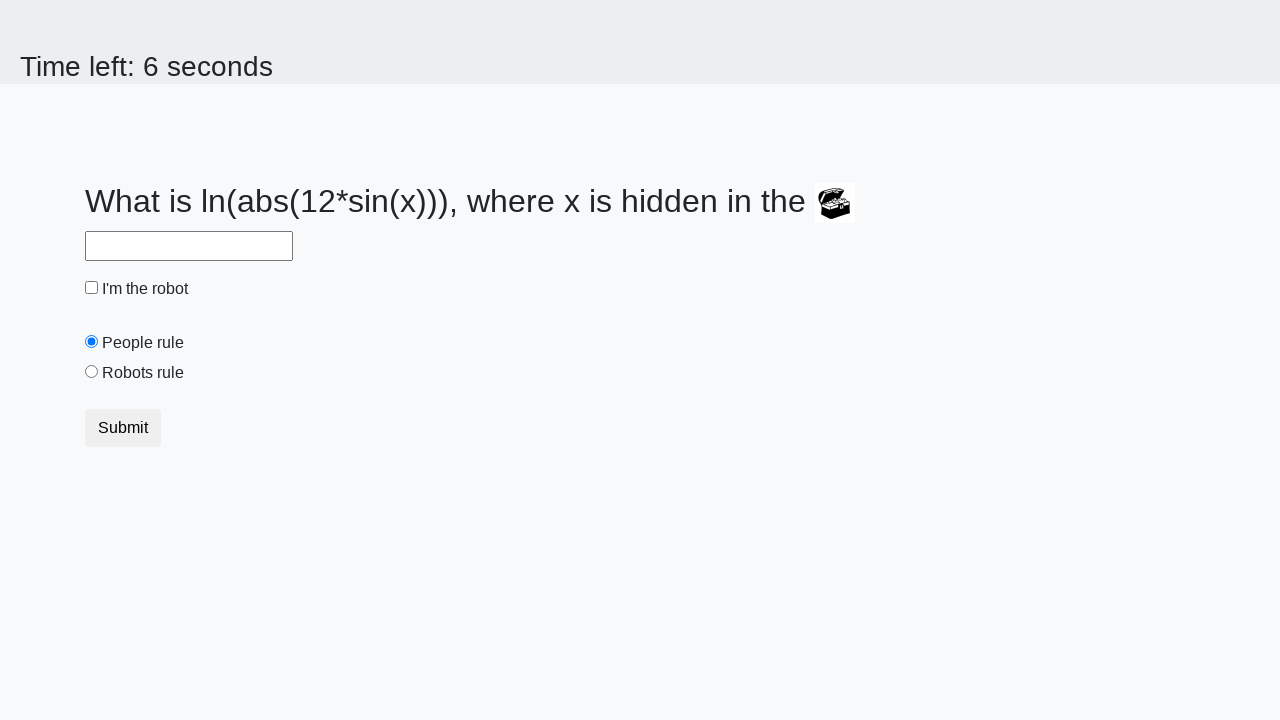

Extracted valuex attribute from treasure element: 232
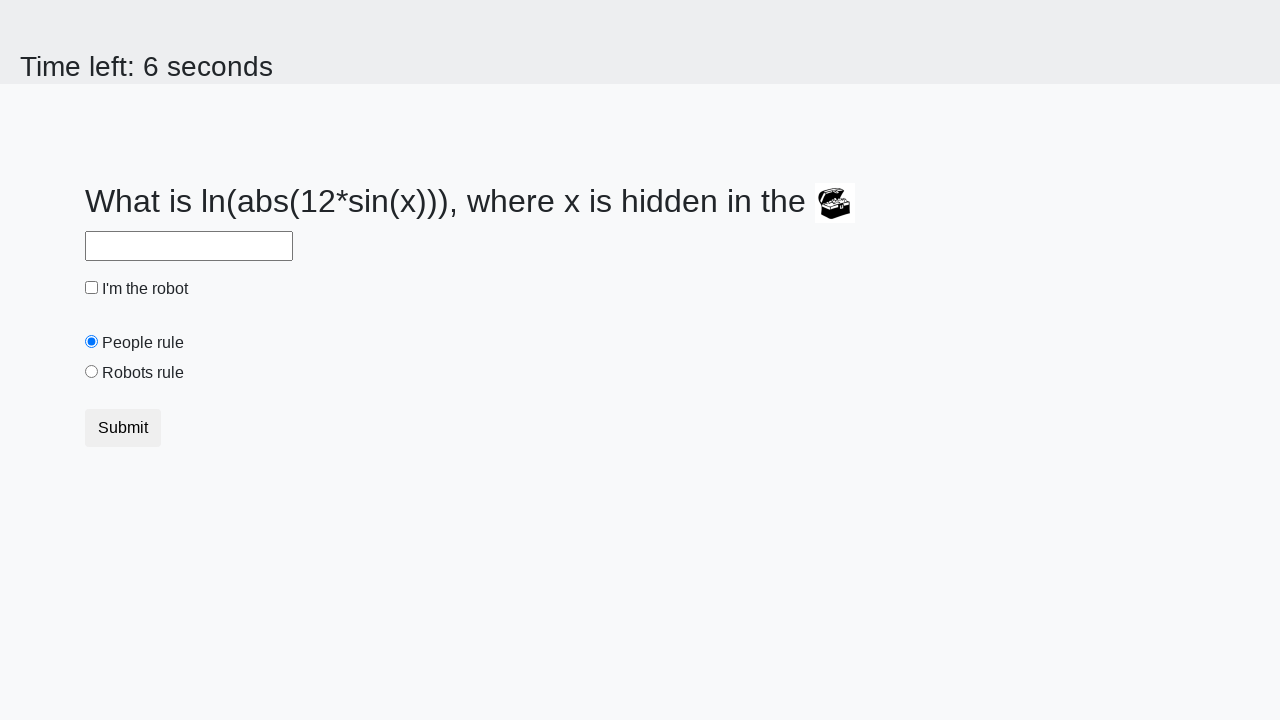

Calculated mathematical result using formula log(abs(12*sin(x))): 1.7081098313988672
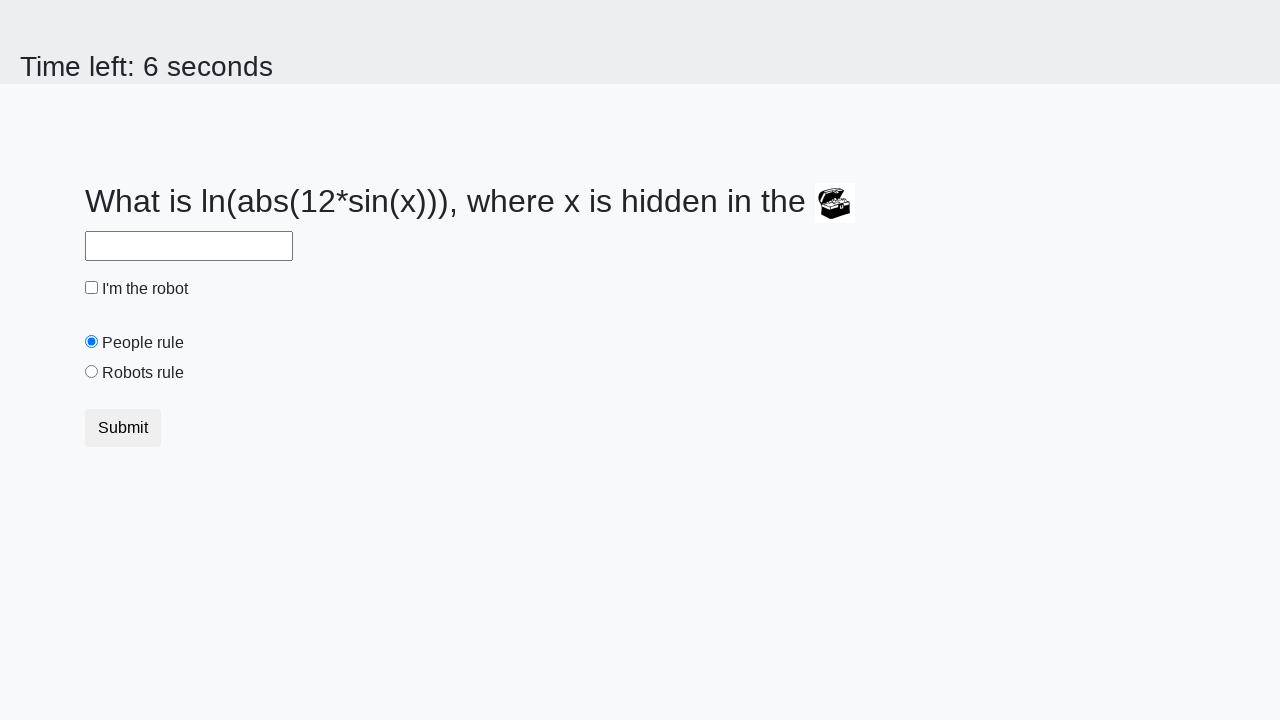

Filled answer field with calculated value: 1.7081098313988672 on #answer
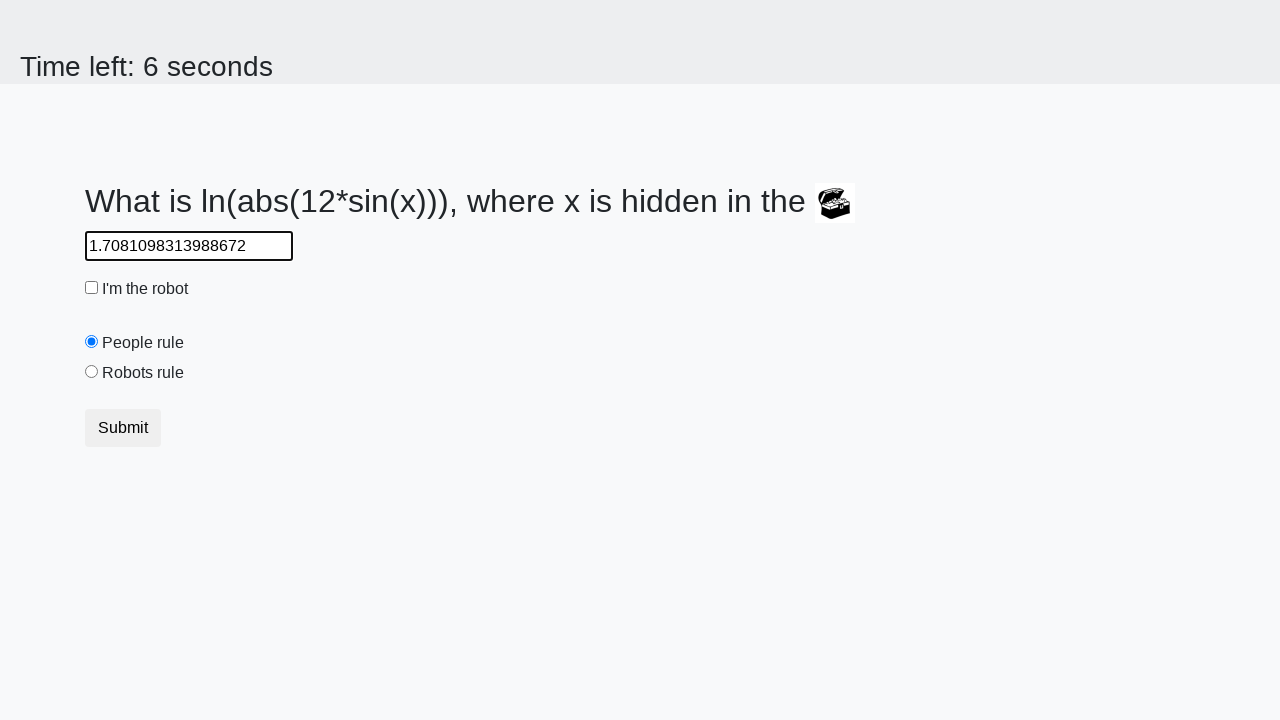

Clicked robot checkbox at (92, 288) on #robotCheckbox
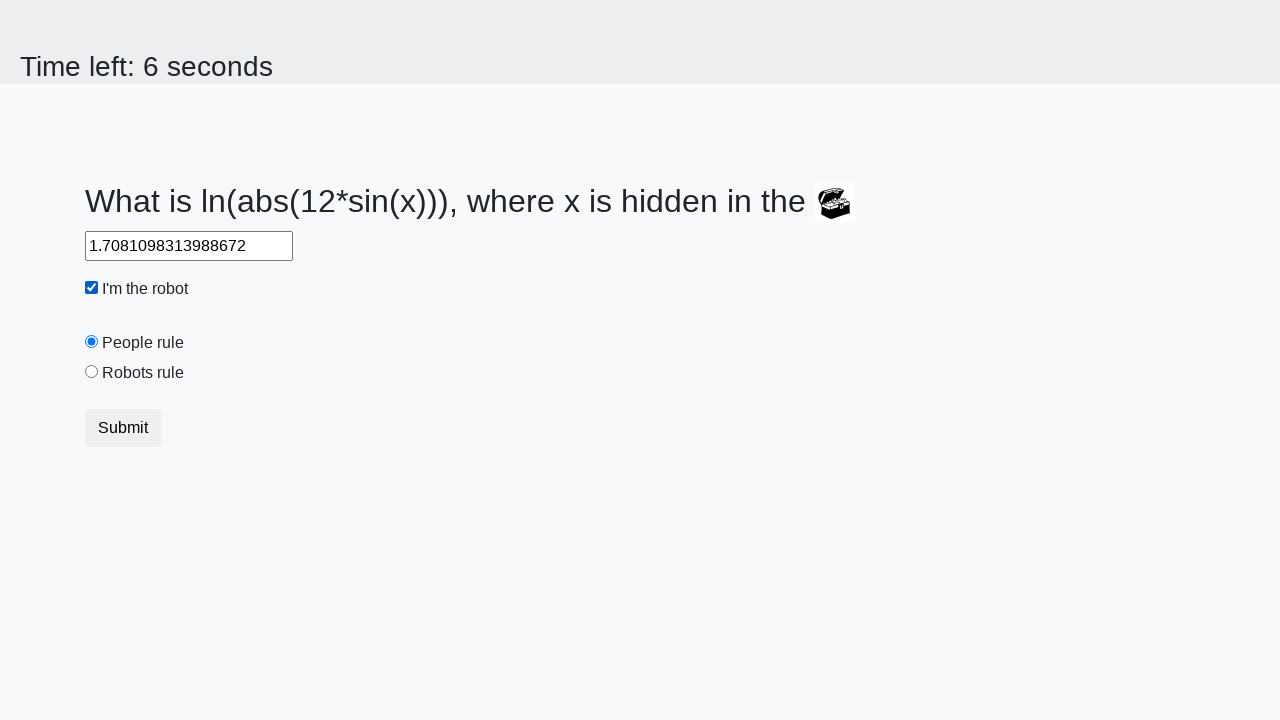

Clicked robots rule radio button at (92, 372) on #robotsRule
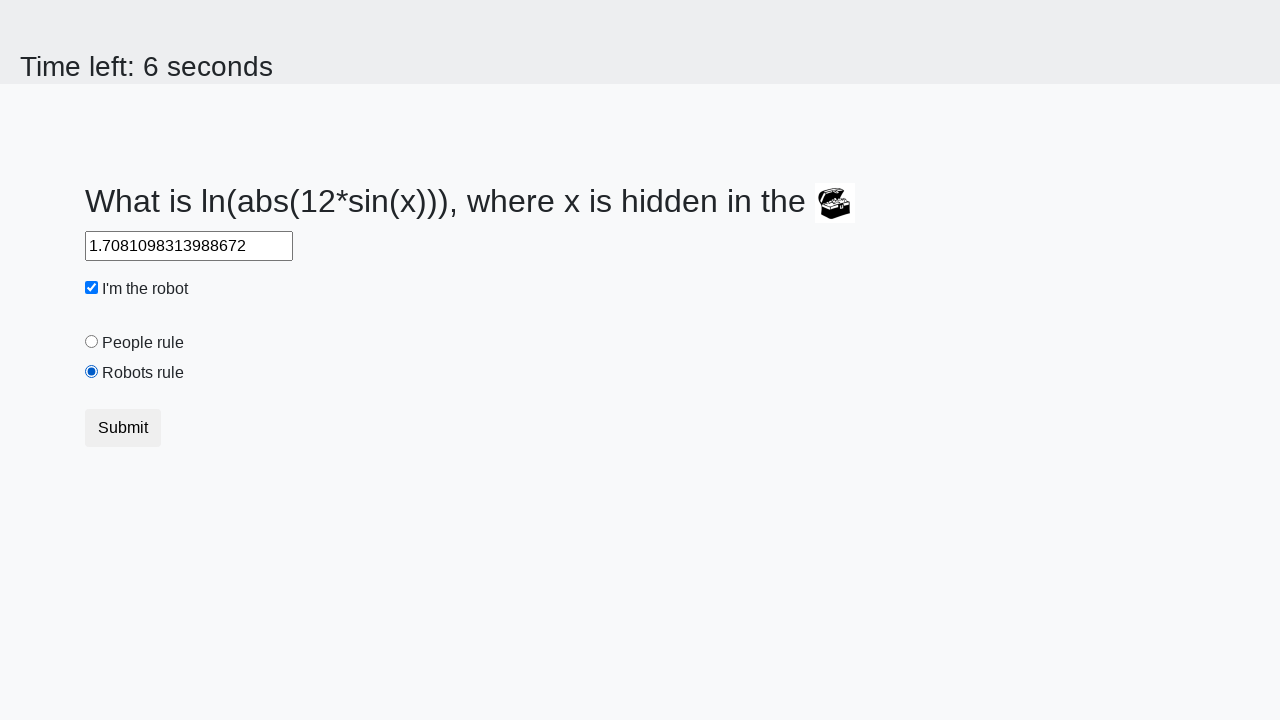

Clicked submit button to submit form at (123, 428) on button.btn
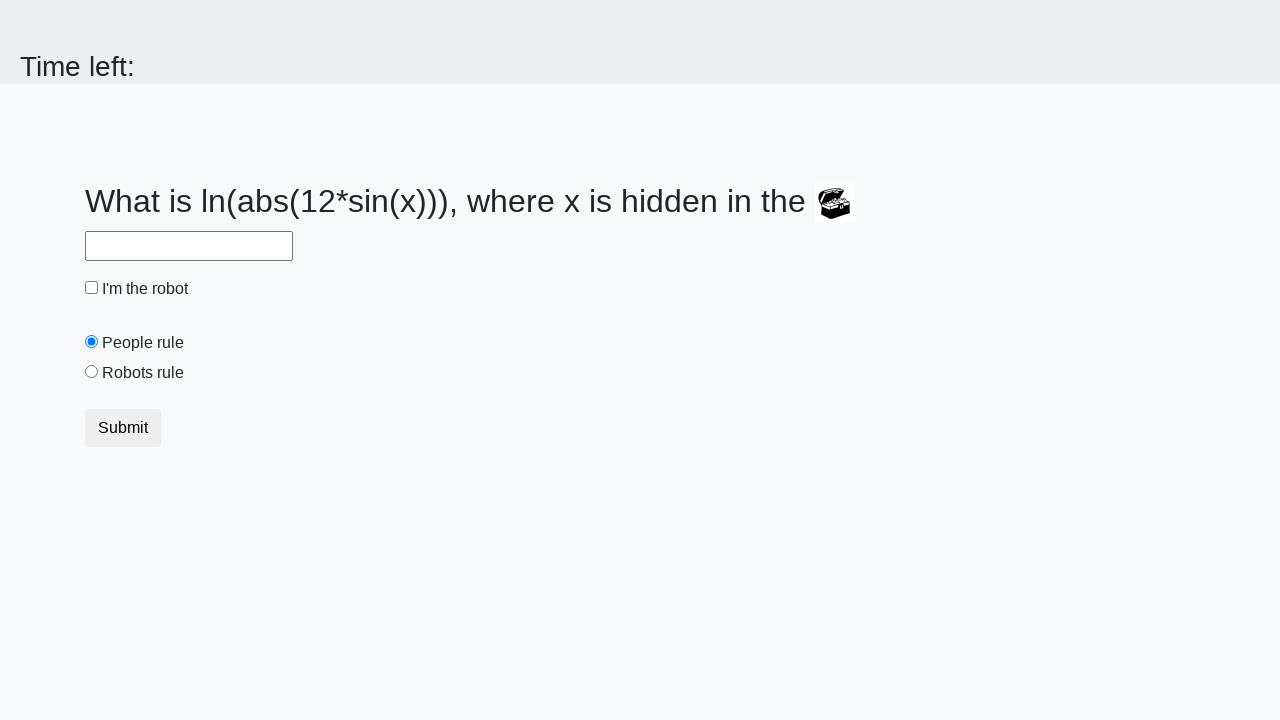

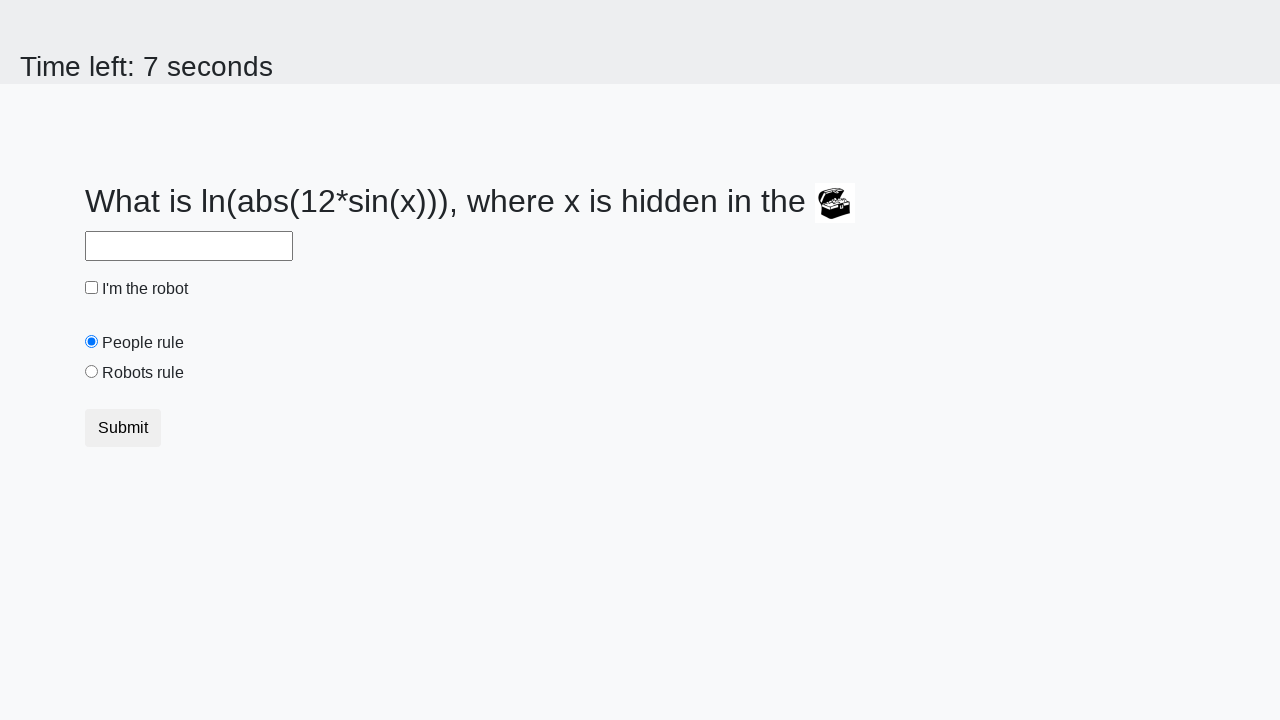